Navigates to TD Bank website and scrolls down to view the footer area of the page

Starting URL: https://www.td.com/

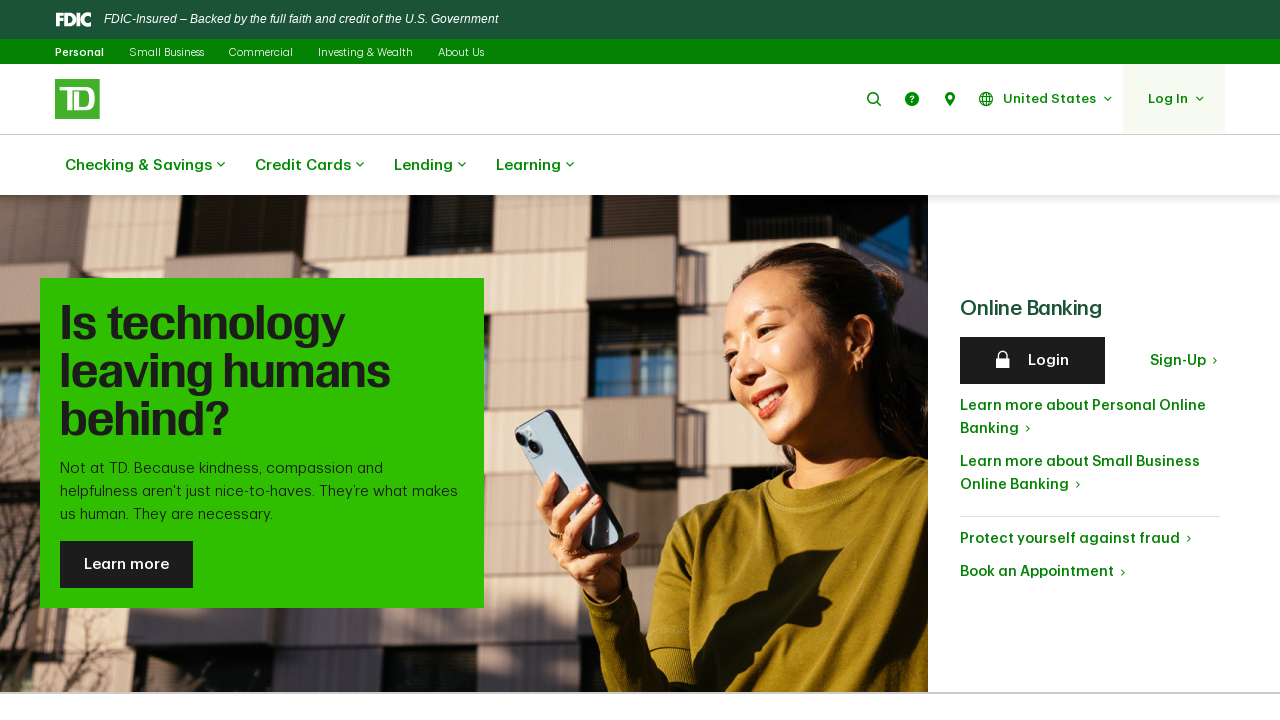

Scrolled down 3000 pixels to view footer area
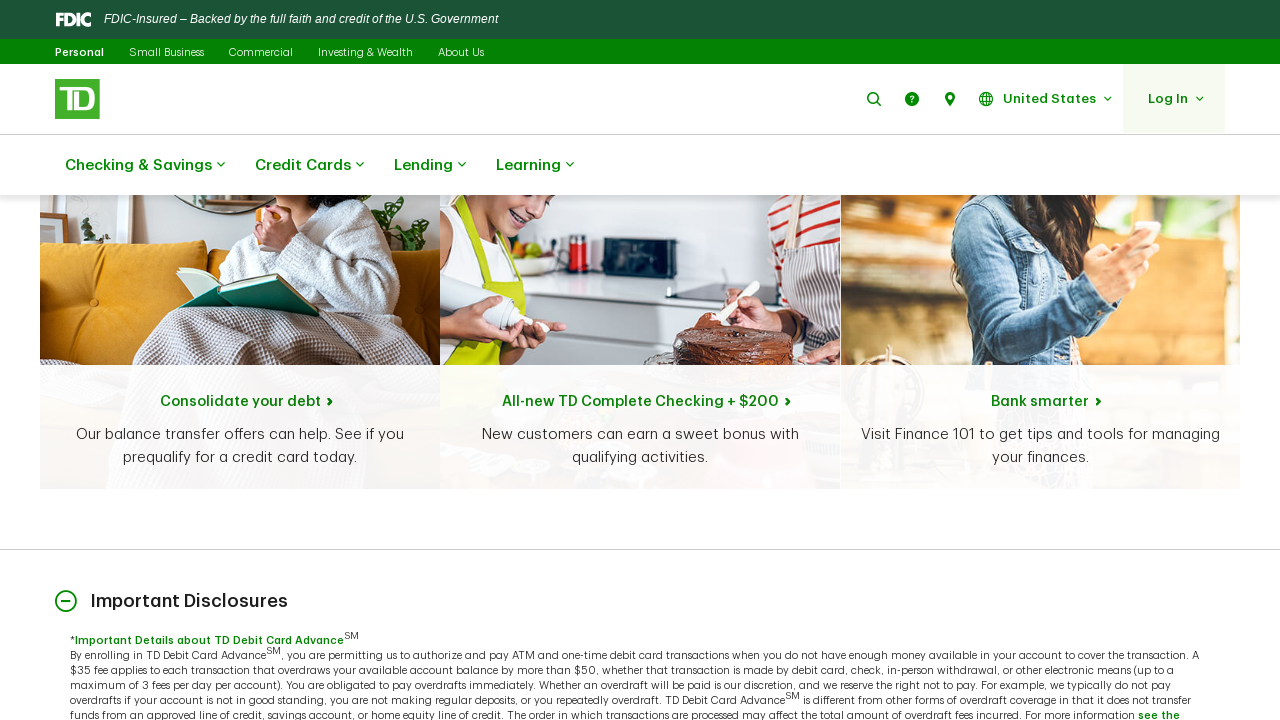

Waited 1000ms for scroll to complete
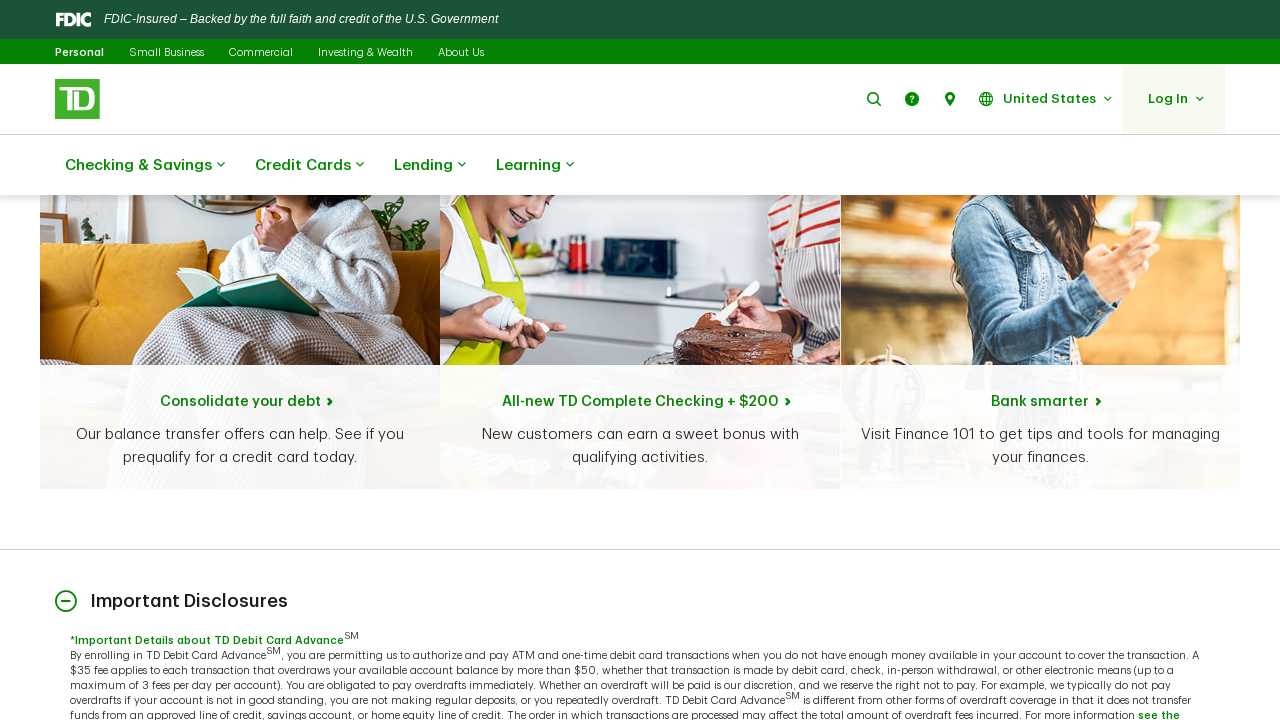

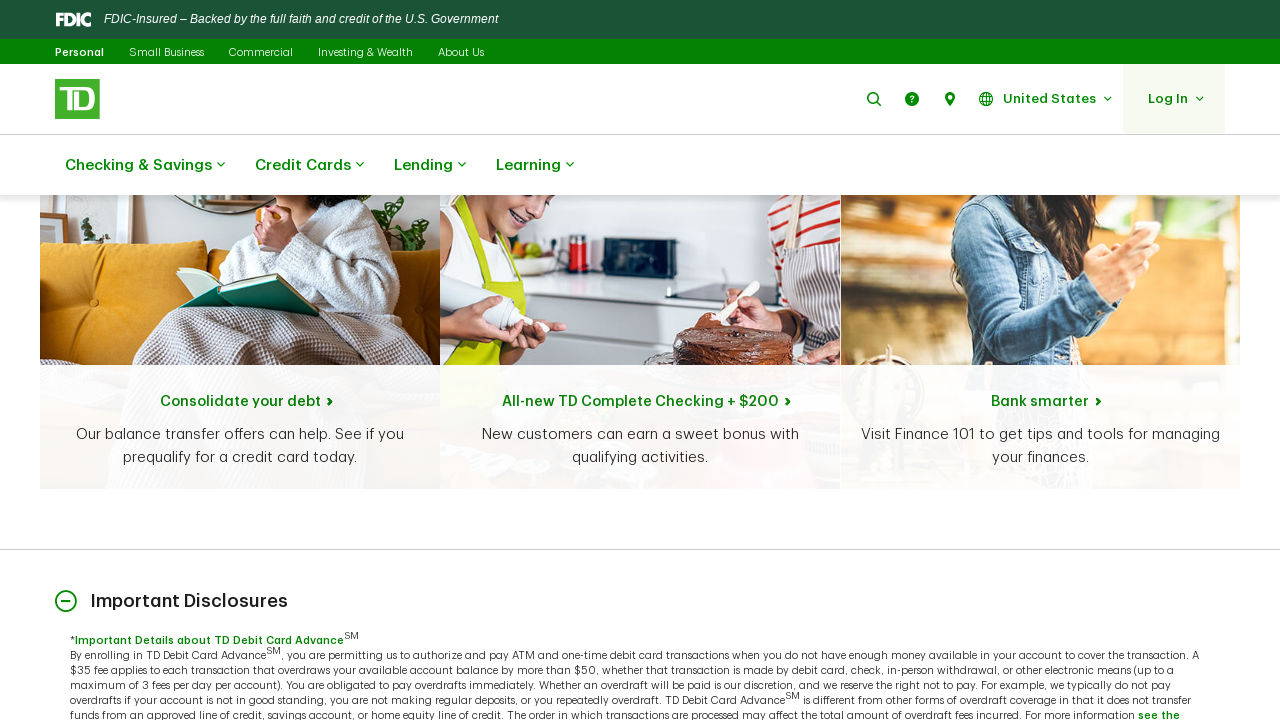